Tests page scrolling functionality and verifies table structure by counting rows and columns, then reading data from a specific row

Starting URL: https://rahulshettyacademy.com/AutomationPractice/

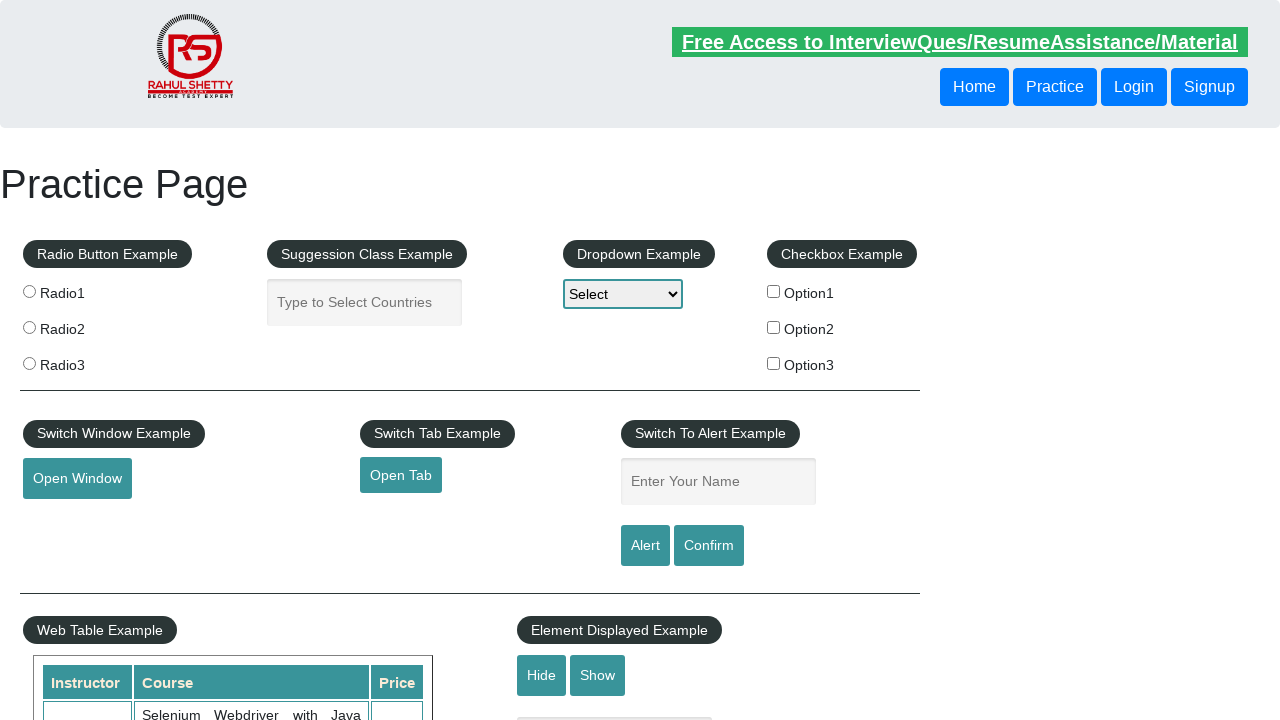

Scrolled down the page by 500 pixels
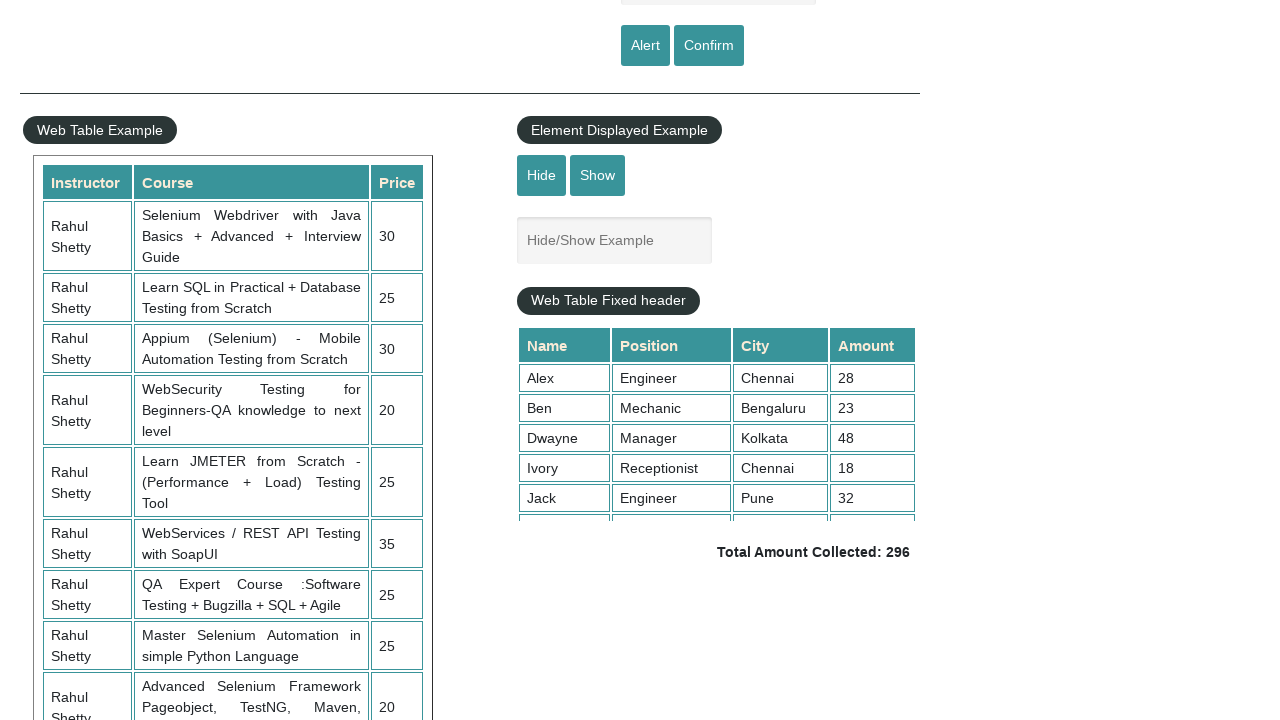

Table rows are now visible
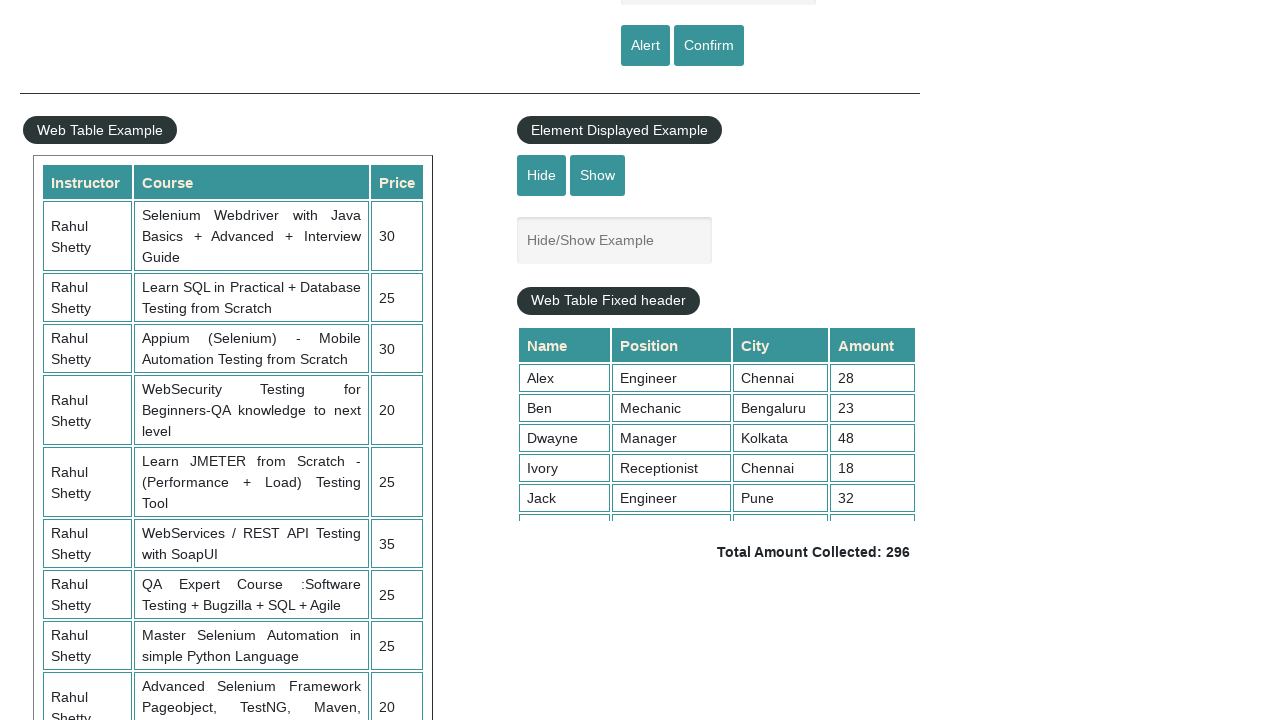

Counted table rows: 11 rows found
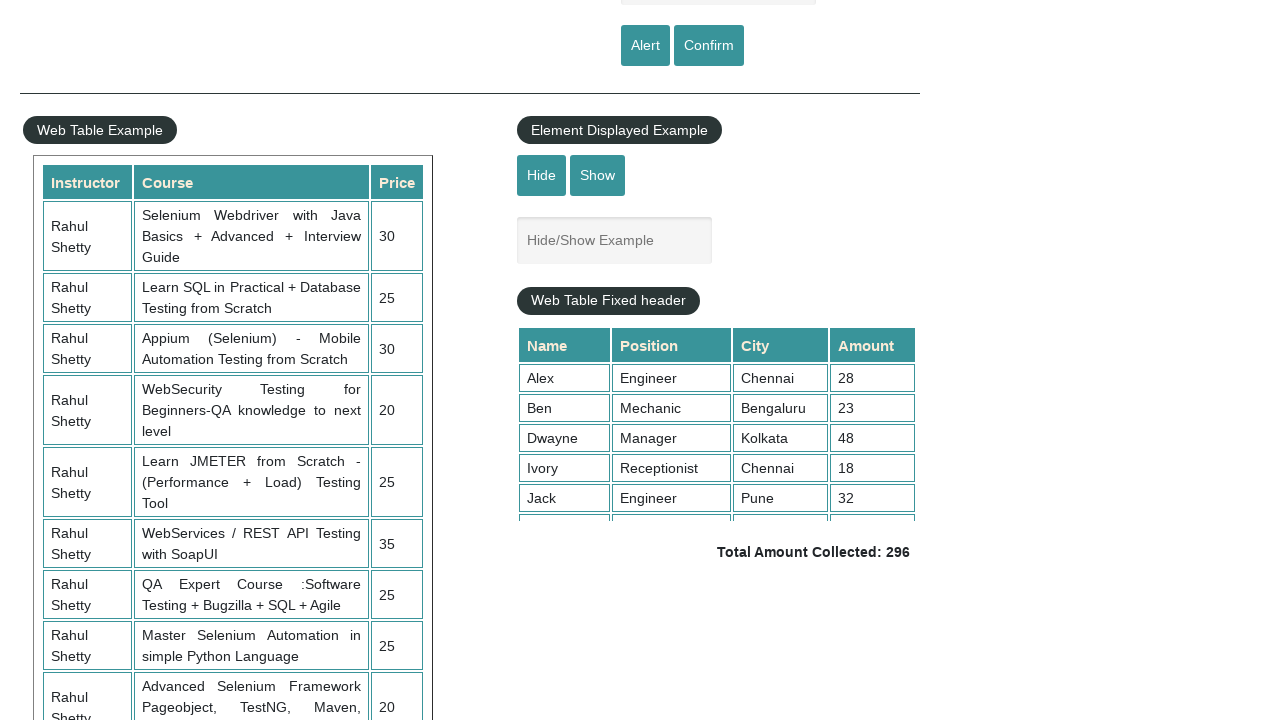

Counted table columns: 3 columns found
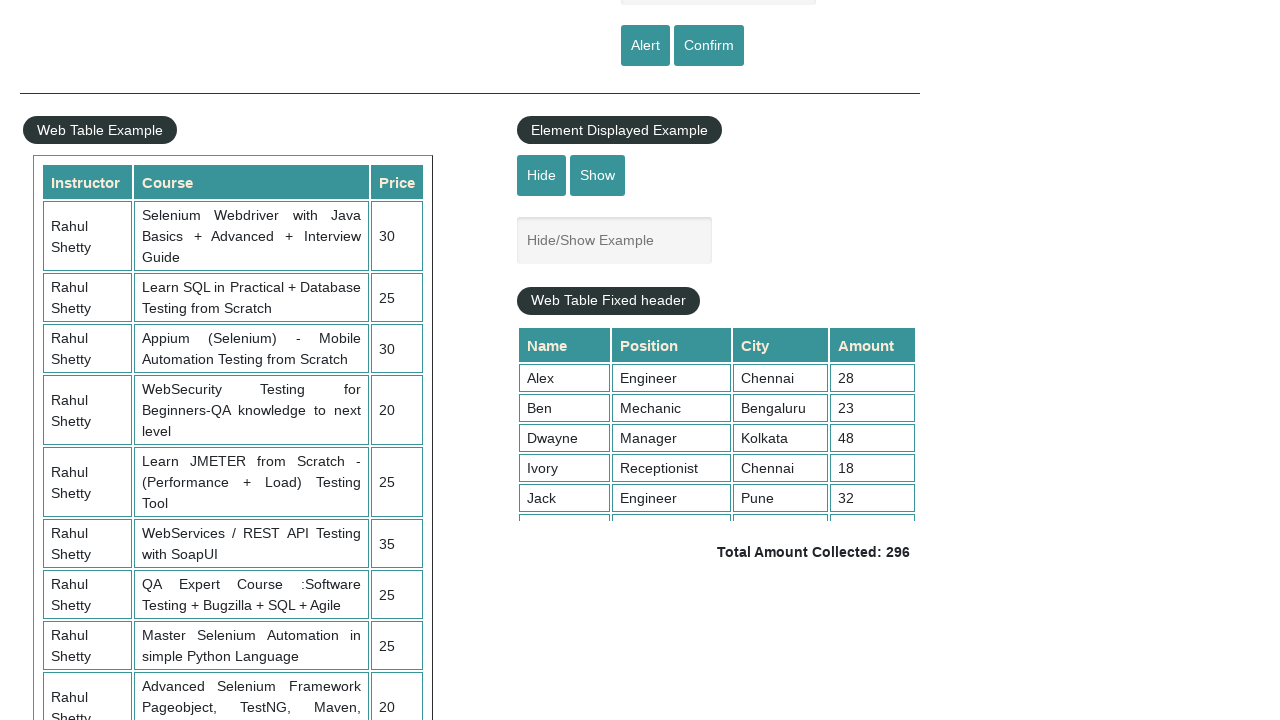

Retrieved text from 3rd row: 
                            Rahul Shetty
                            Learn SQL in Practical + Database Testing from Scratch
                            25
                        
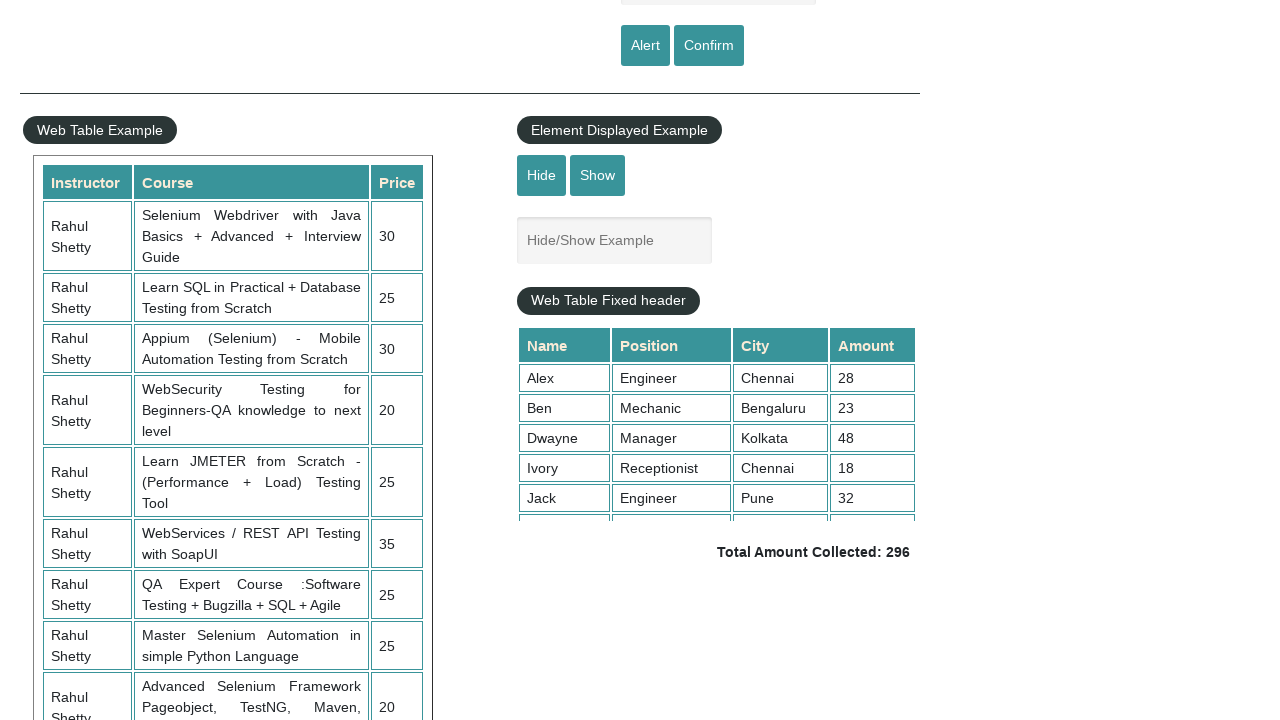

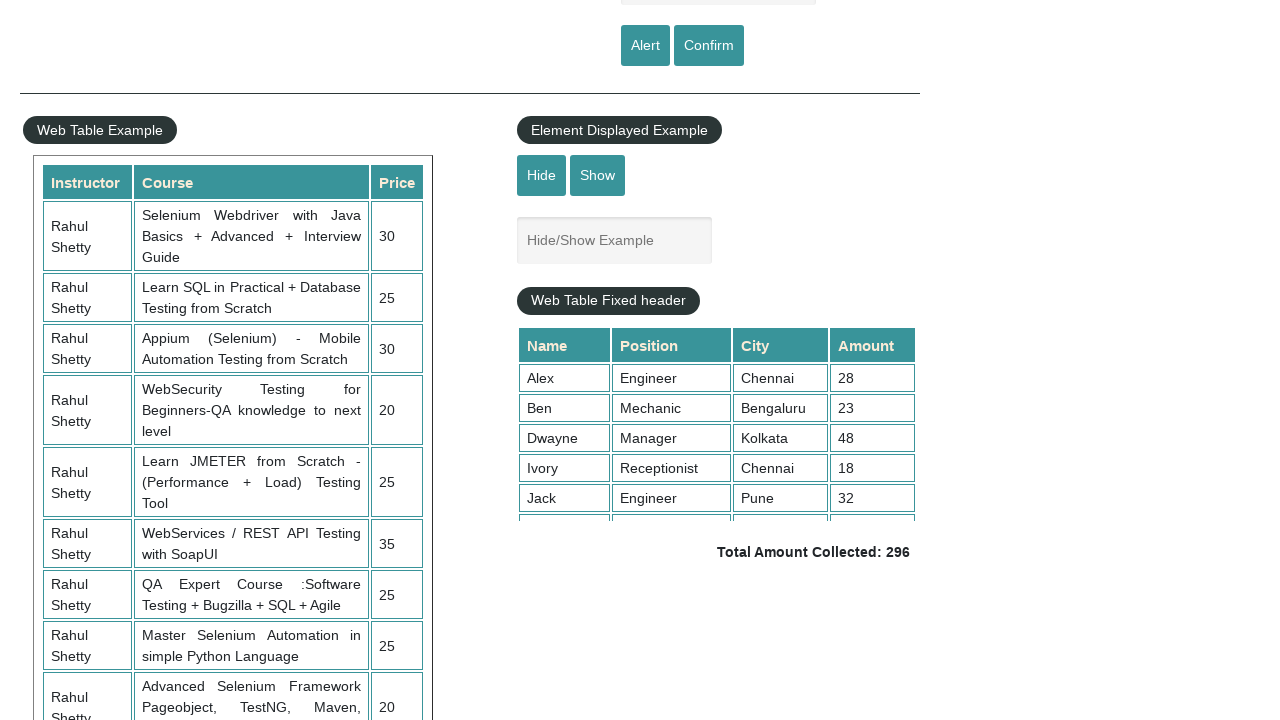